Tests a registration form by filling in personal details including first name, last name, address, email, phone, gender selection, hobby checkbox, and skills dropdown selection

Starting URL: http://demo.automationtesting.in/Register.html

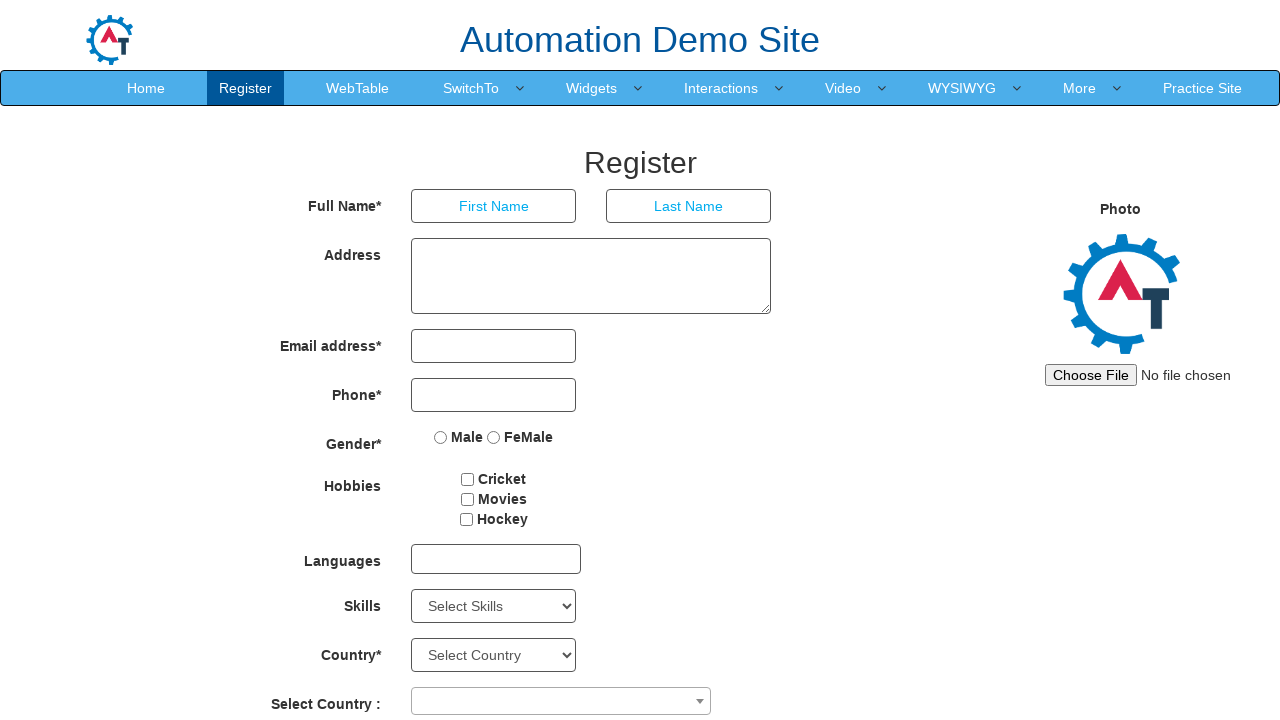

Filled first name field with 'Rajesh' on input[placeholder='First Name']
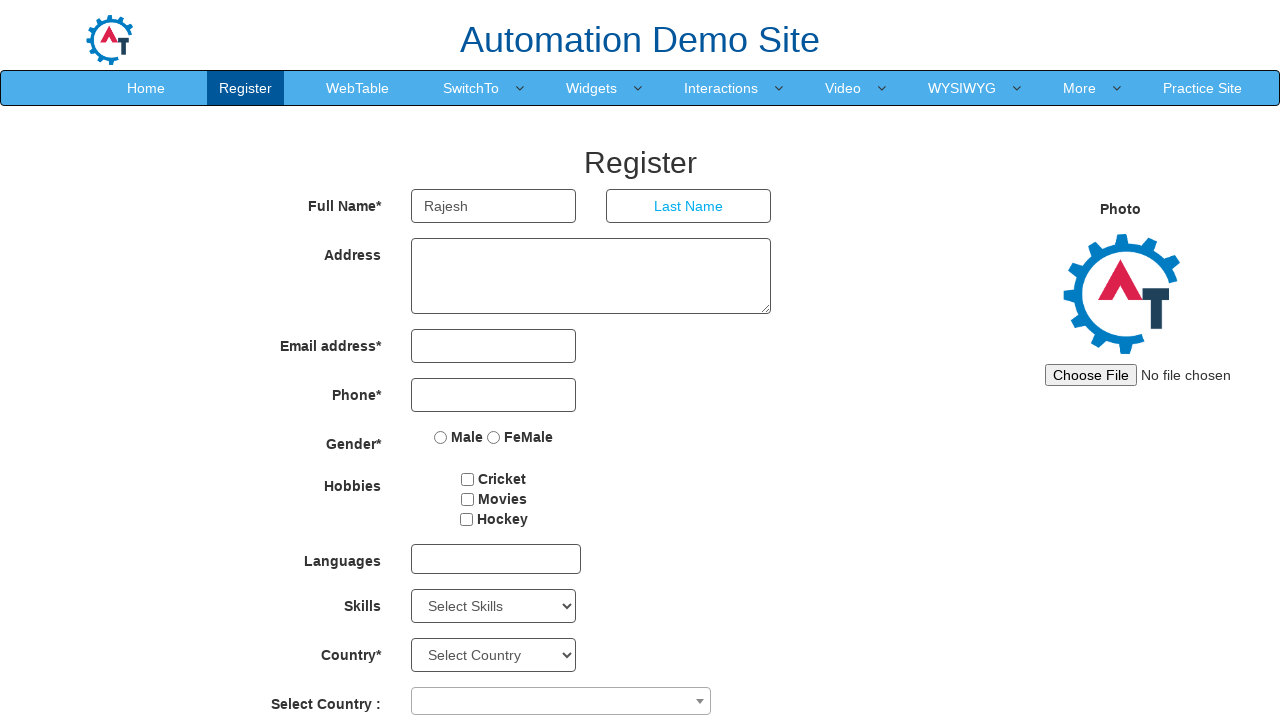

Filled last name field with 'Kumar' on input[placeholder='Last Name']
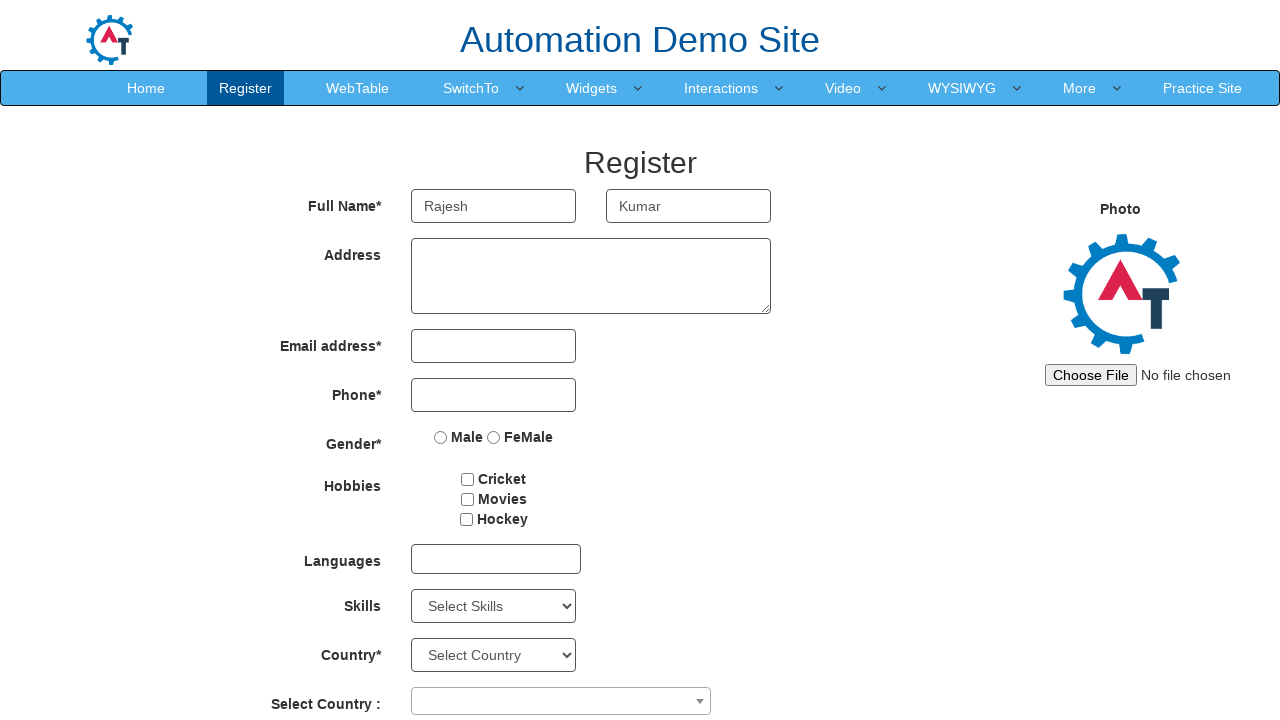

Filled address field with 'Apartment 45, Green Valley, Mumbai' on textarea[ng-model='Adress']
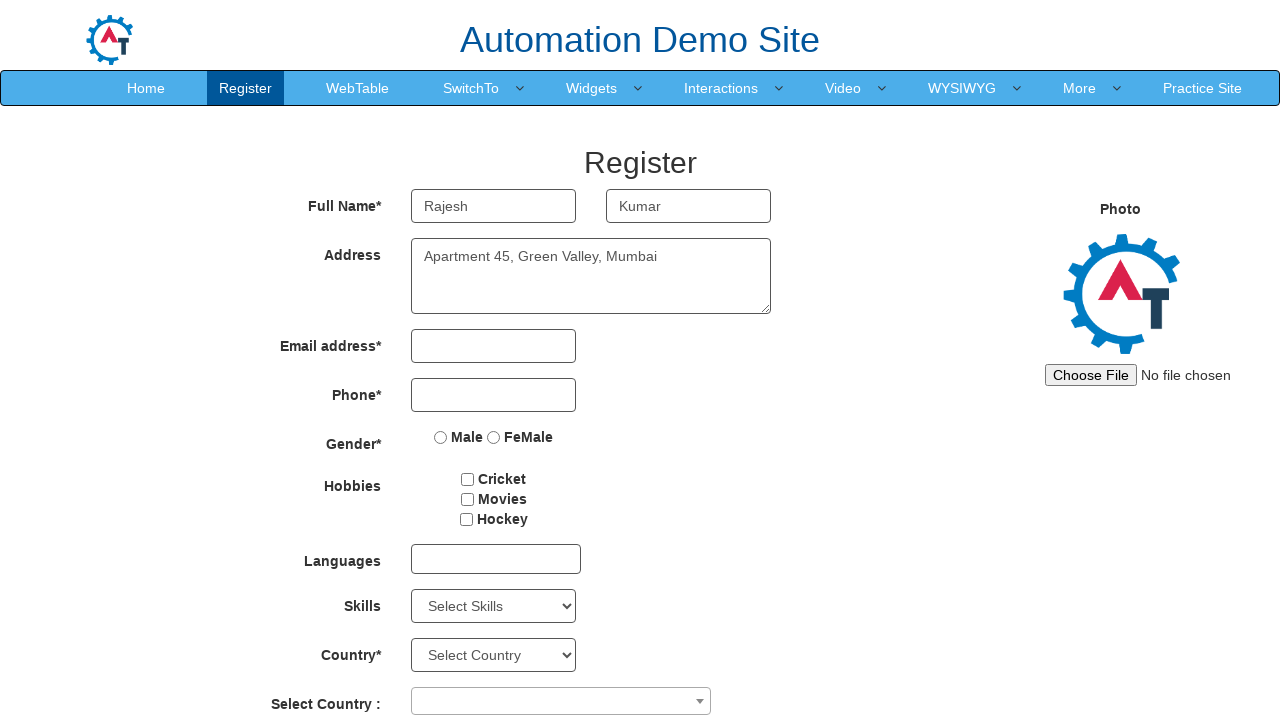

Filled email field with 'rajesh.kumar@example.com' on input[type='email']
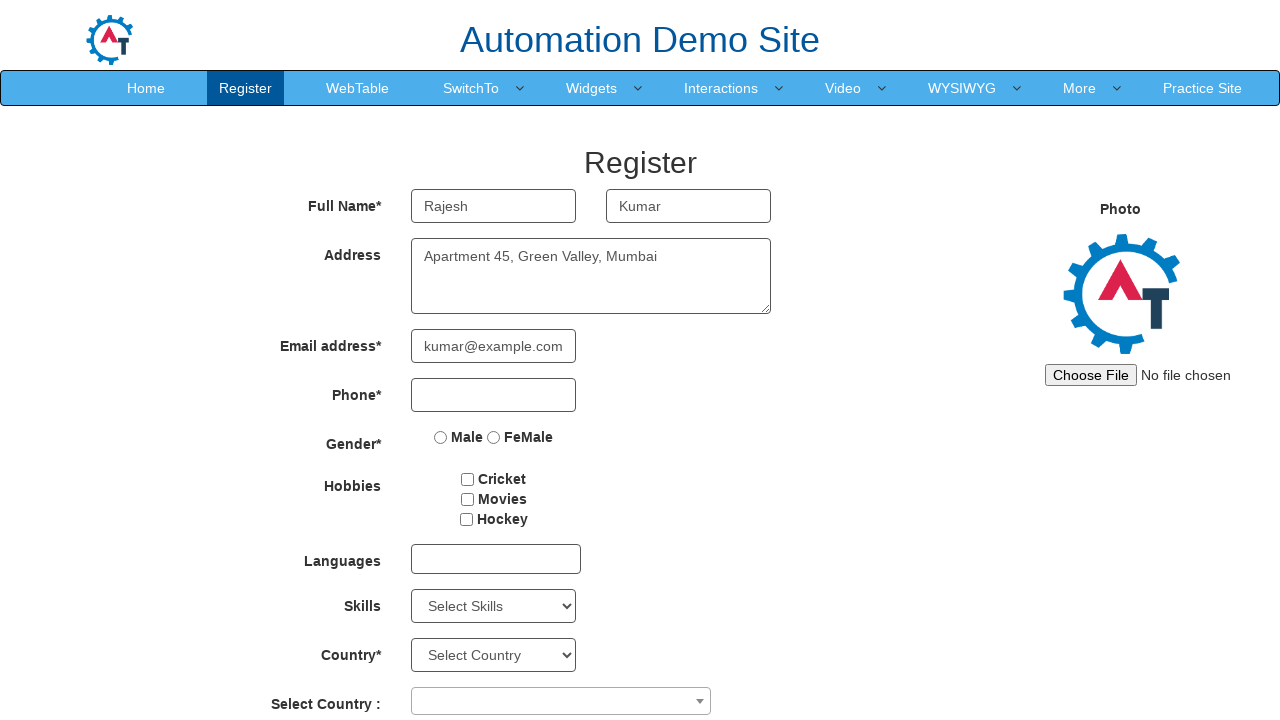

Filled phone number field with '8765432109' on input[type='tel']
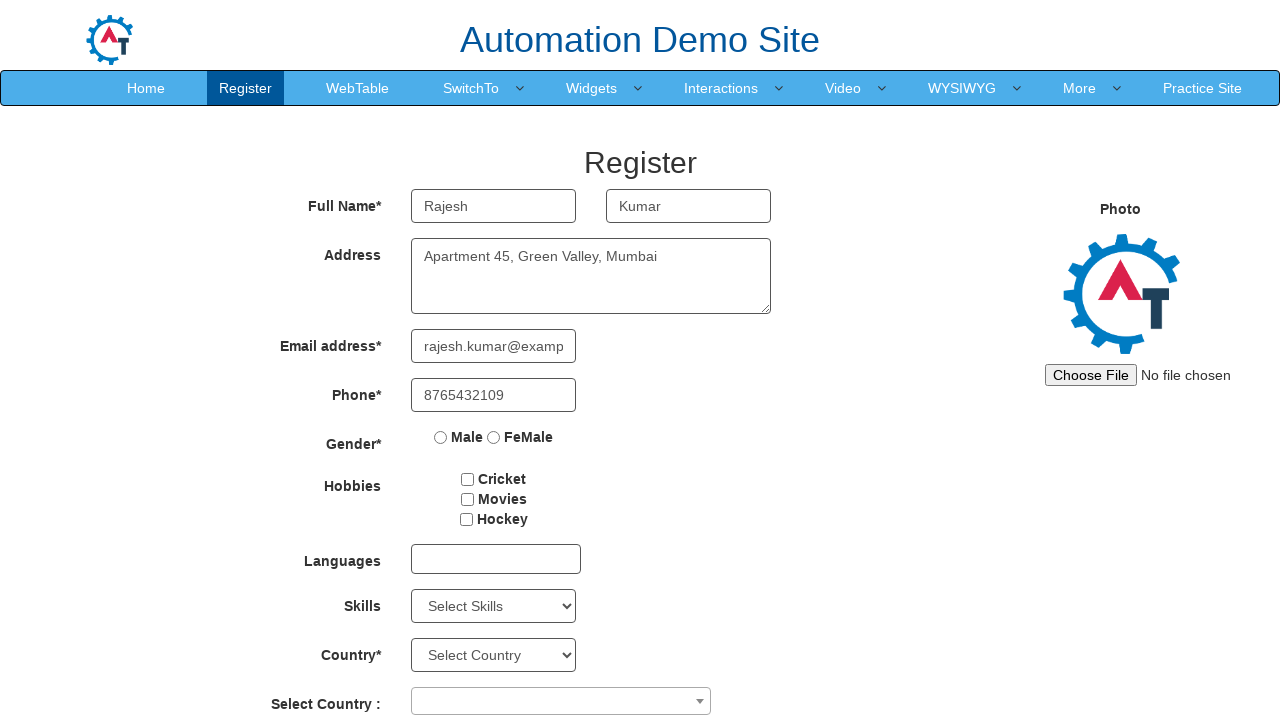

Selected gender option 'Male' at (441, 437) on input[type='radio'][value='Male']
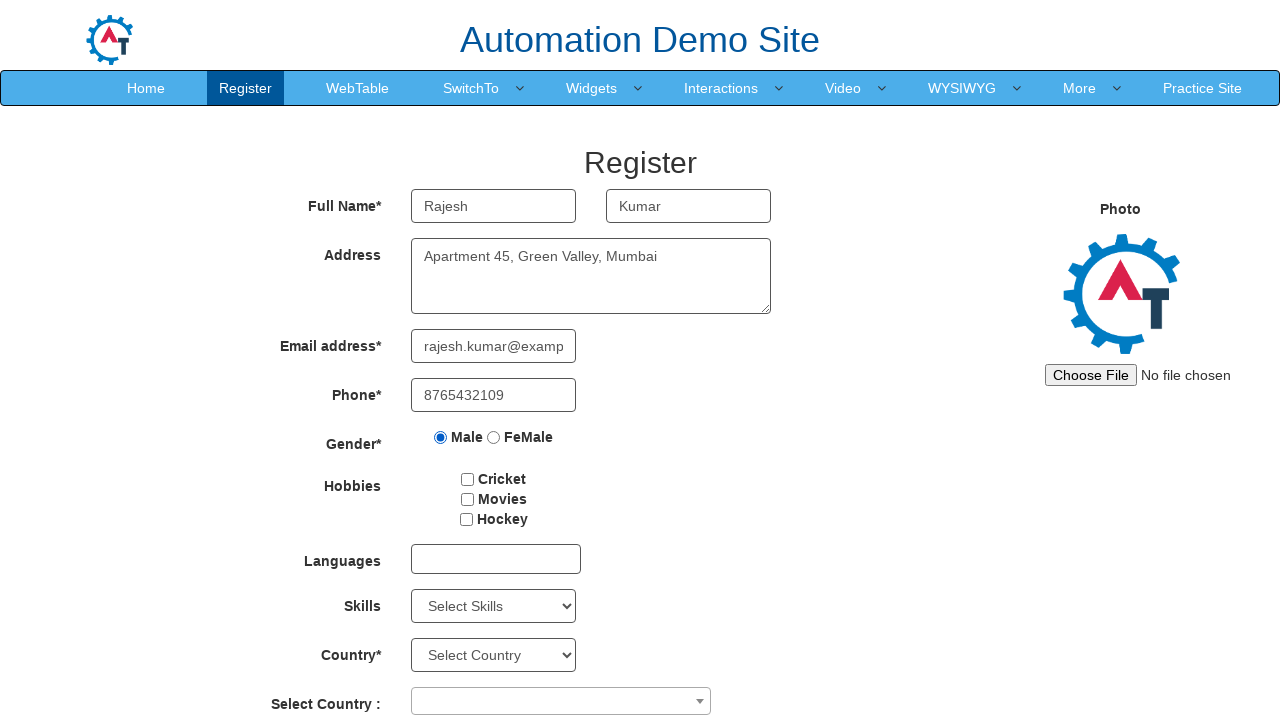

Selected hobby checkbox 'Movies' at (467, 499) on xpath=//label[text()='Movies ']//preceding-sibling::input
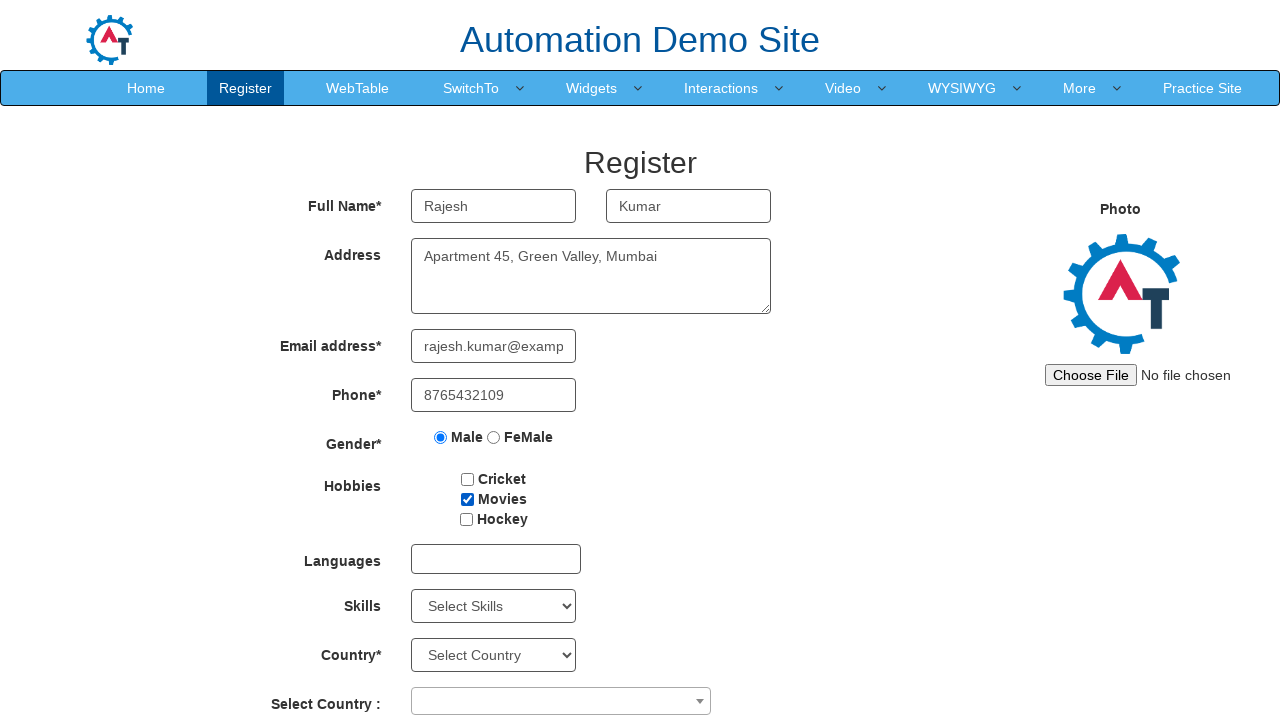

Clicked on body to close any open dropdowns at (640, 360) on body
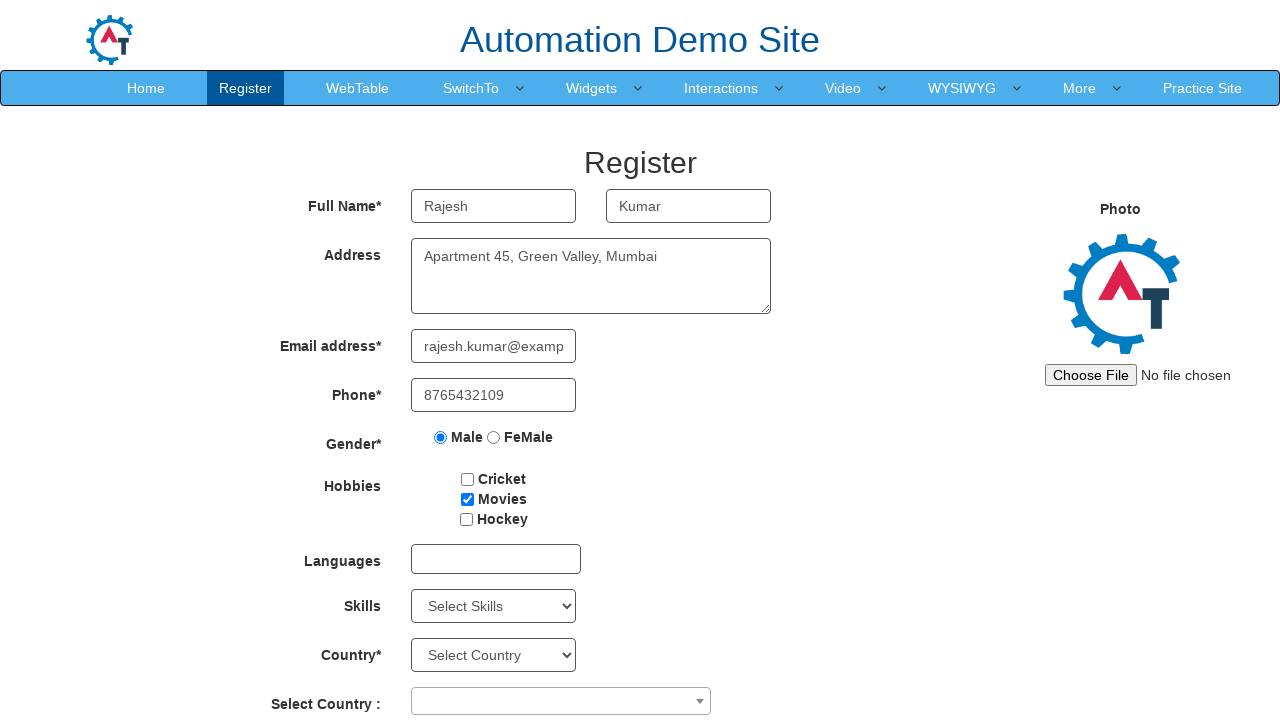

Selected 'AutoCAD' from Skills dropdown on #Skills
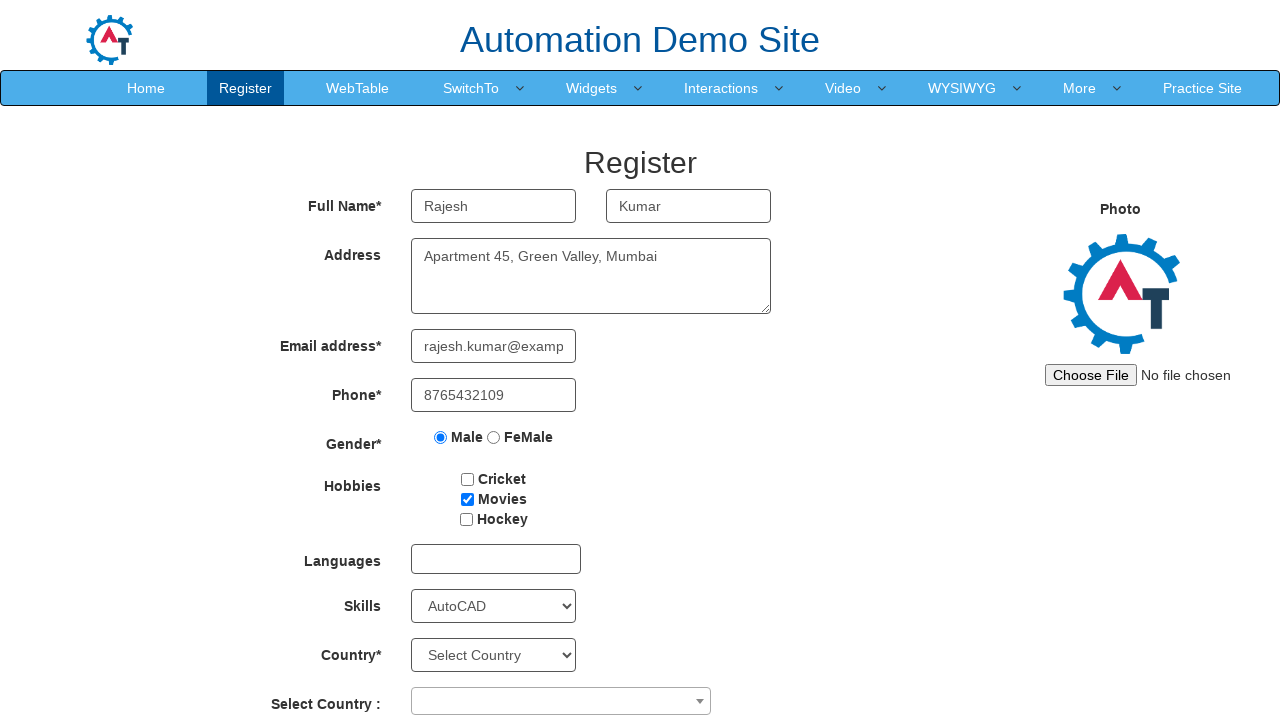

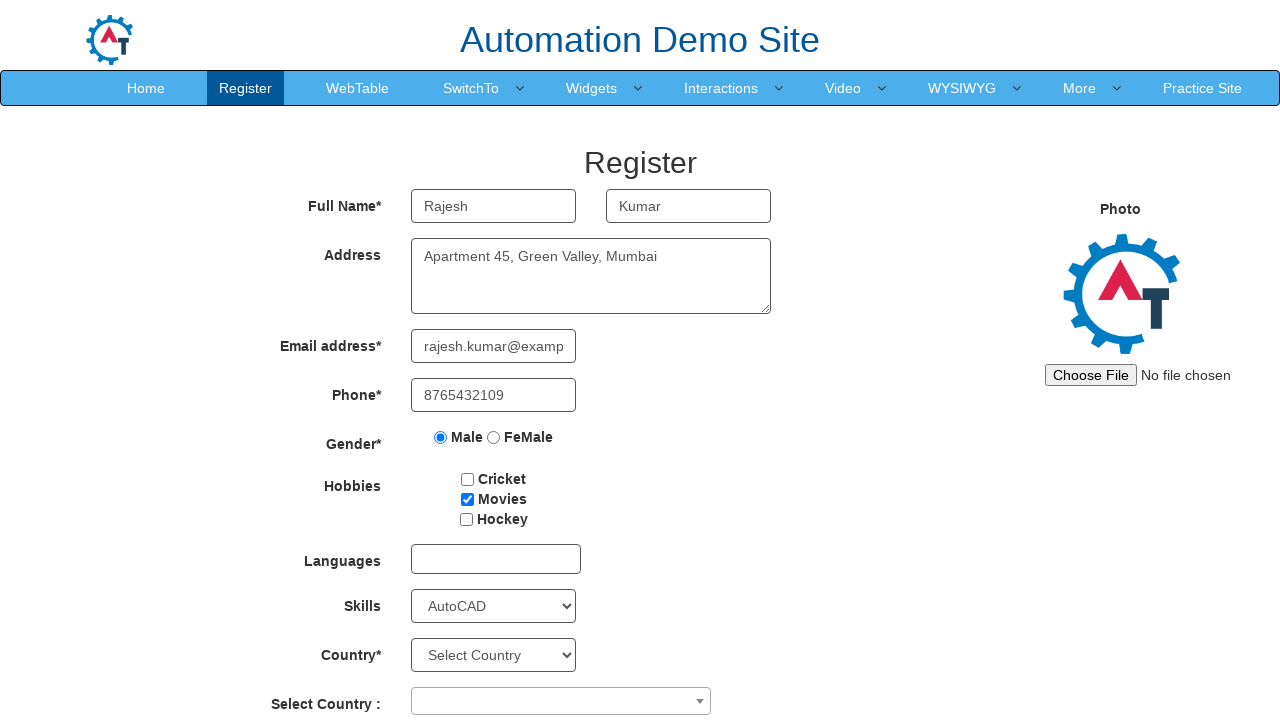